Tests that a manager can select different currency options (Dollar, Pound, Rupee) from a dropdown on the Open Account page and verifies each selection is properly reflected in the dropdown.

Starting URL: https://www.globalsqa.com/angularJs-protractor/BankingProject/#/manager/openAccount

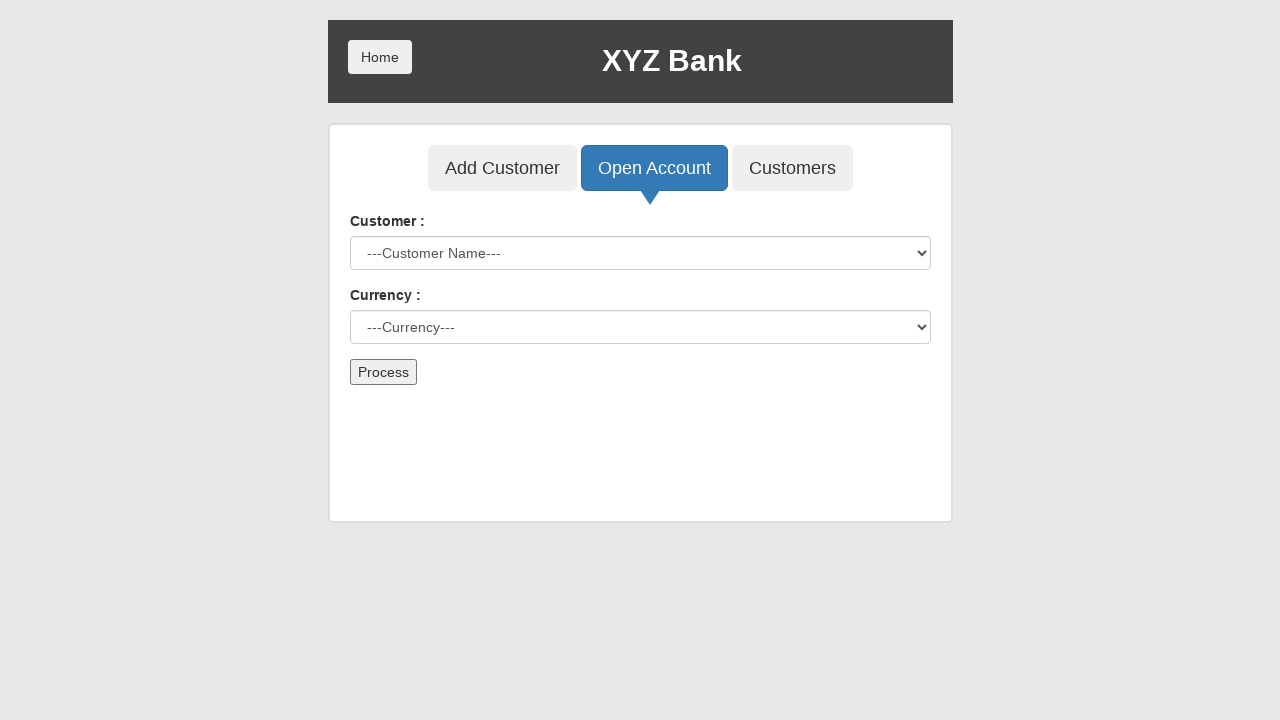

Selected Dollar from currency dropdown on select#currency
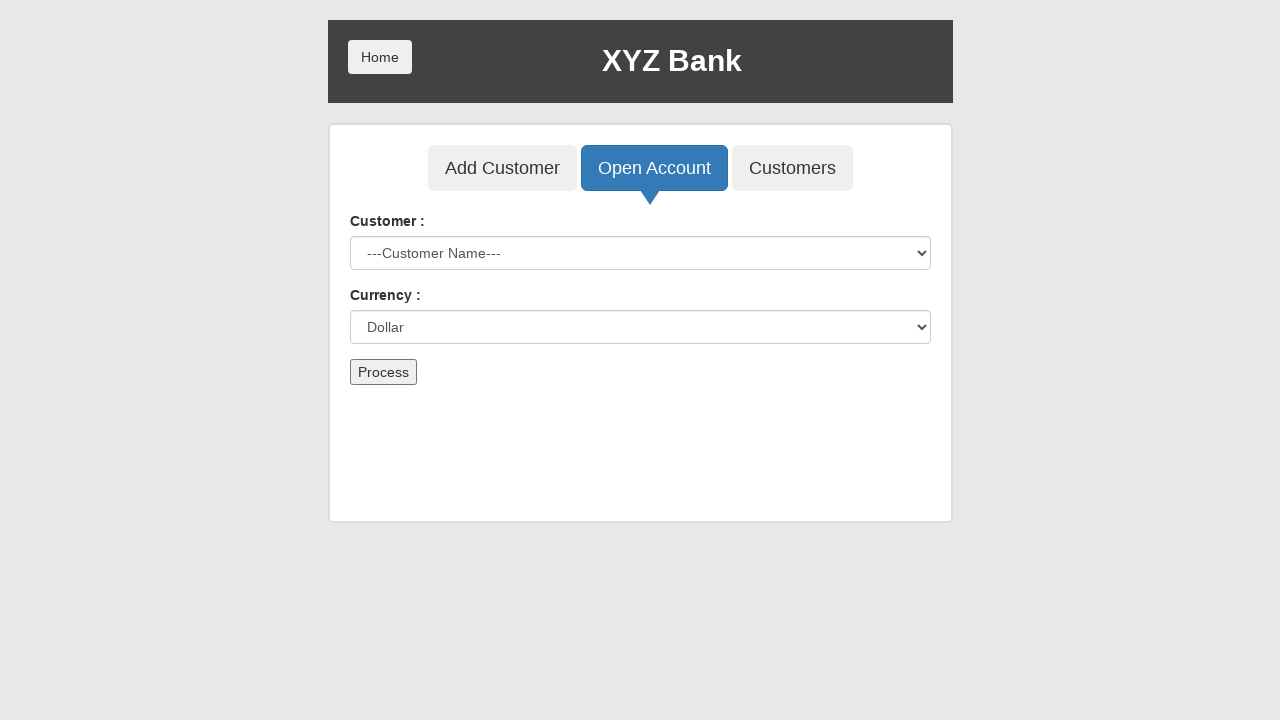

Verified dropdown shows Dollar as selected currency
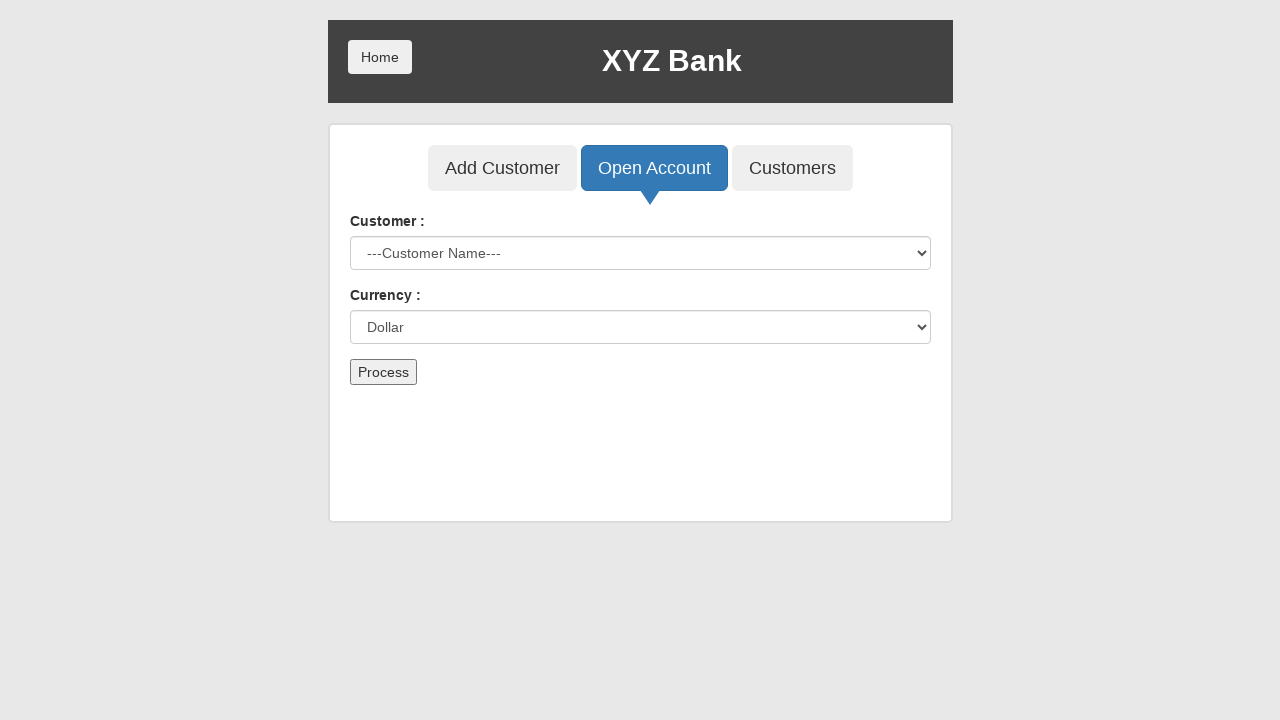

Selected Pound from currency dropdown on select#currency
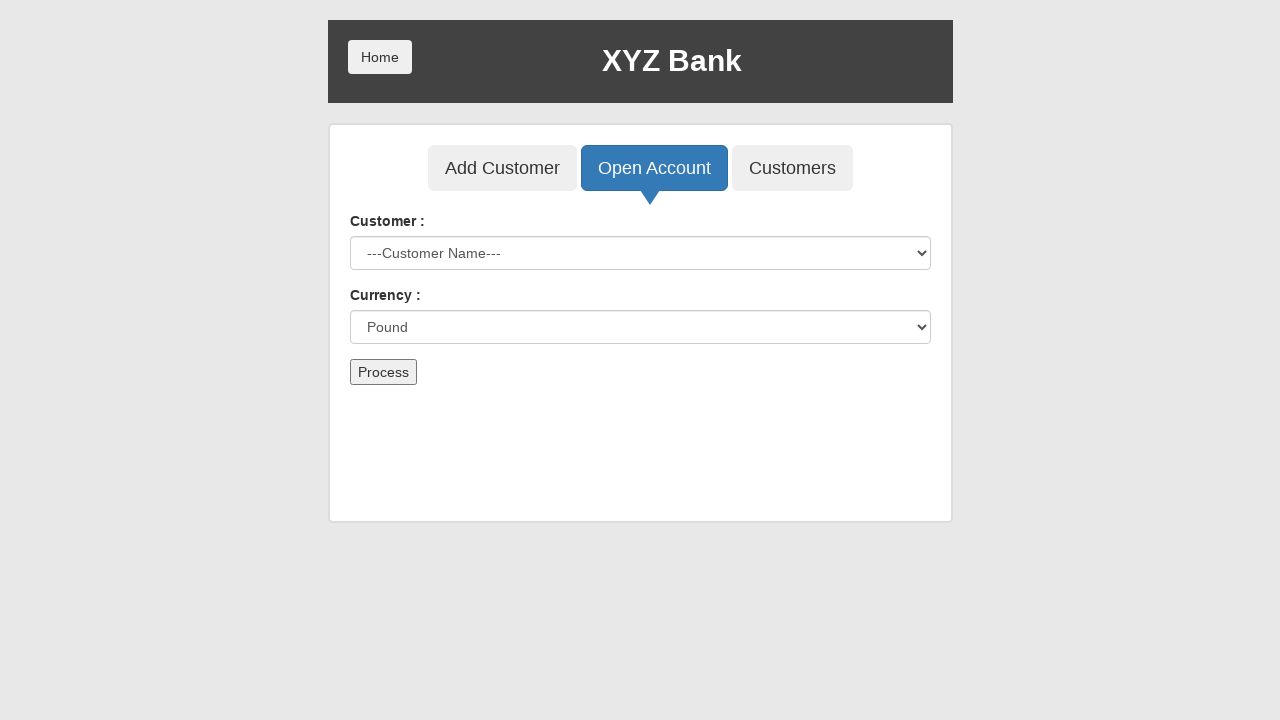

Verified dropdown shows Pound as selected currency
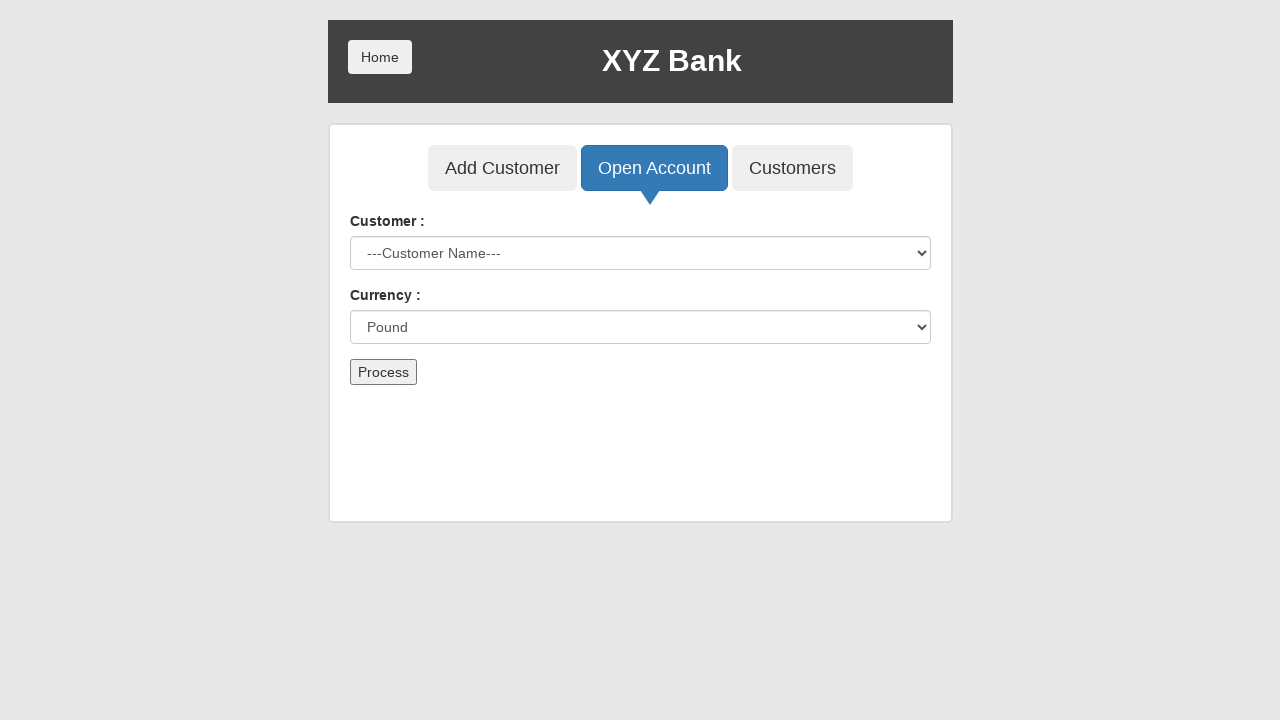

Selected Rupee from currency dropdown on select#currency
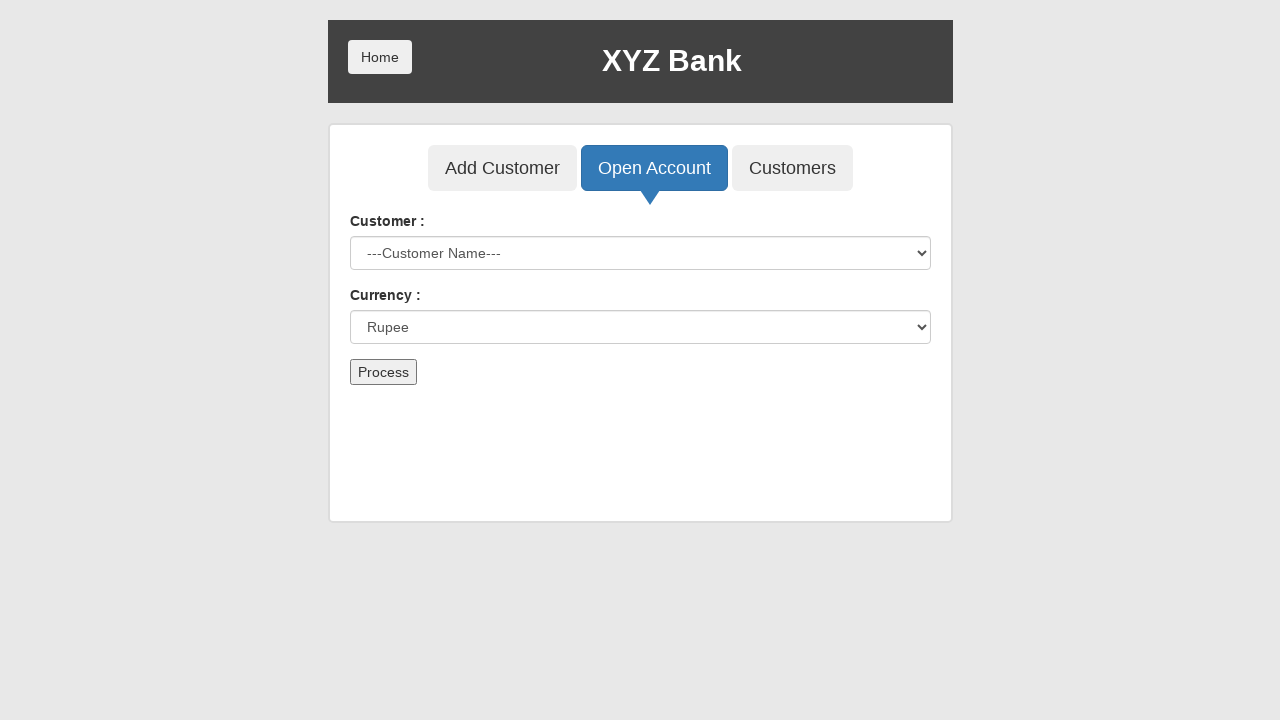

Verified dropdown shows Rupee as selected currency
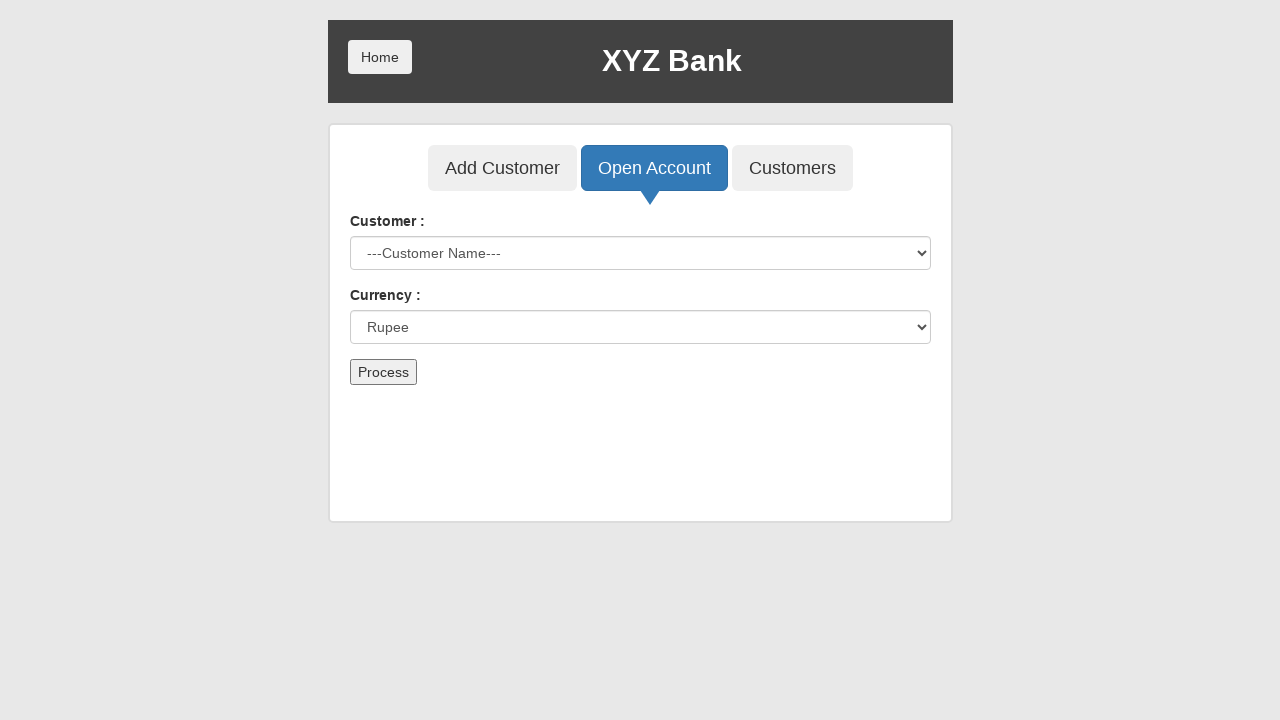

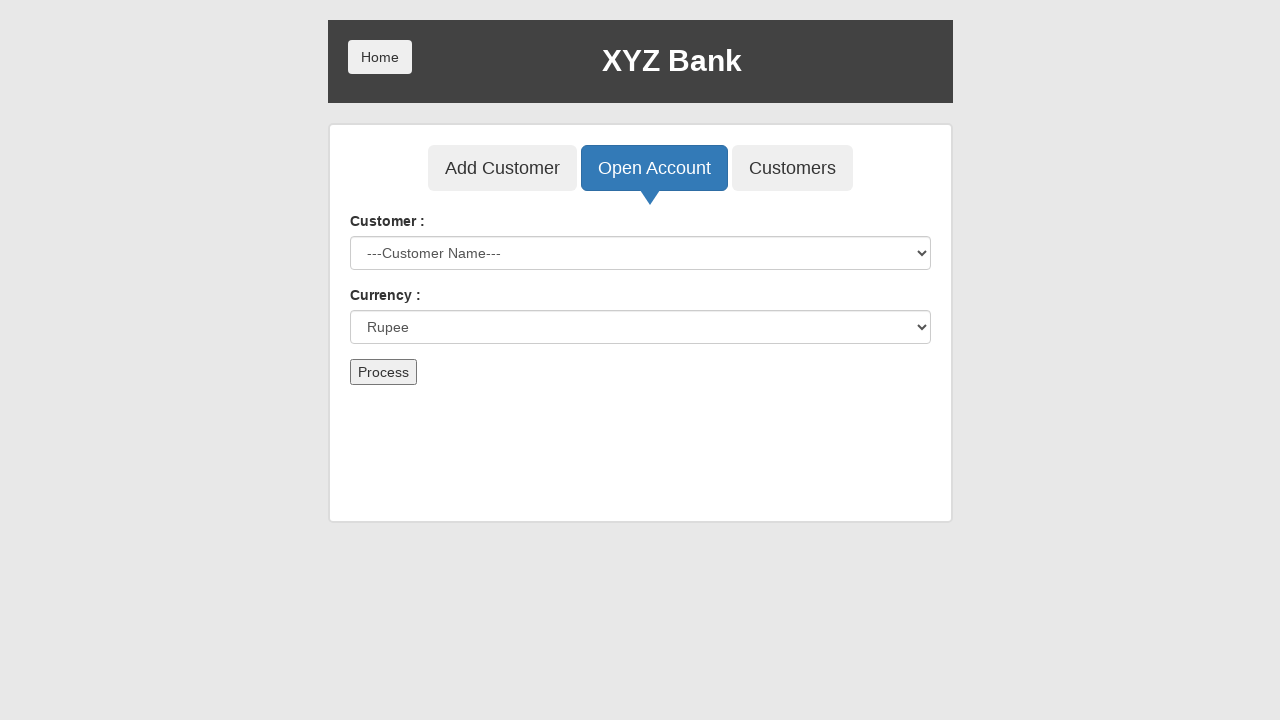